Tests dynamic content loading by clicking a start button and waiting for hidden content to become visible

Starting URL: https://the-internet.herokuapp.com/dynamic_loading/1

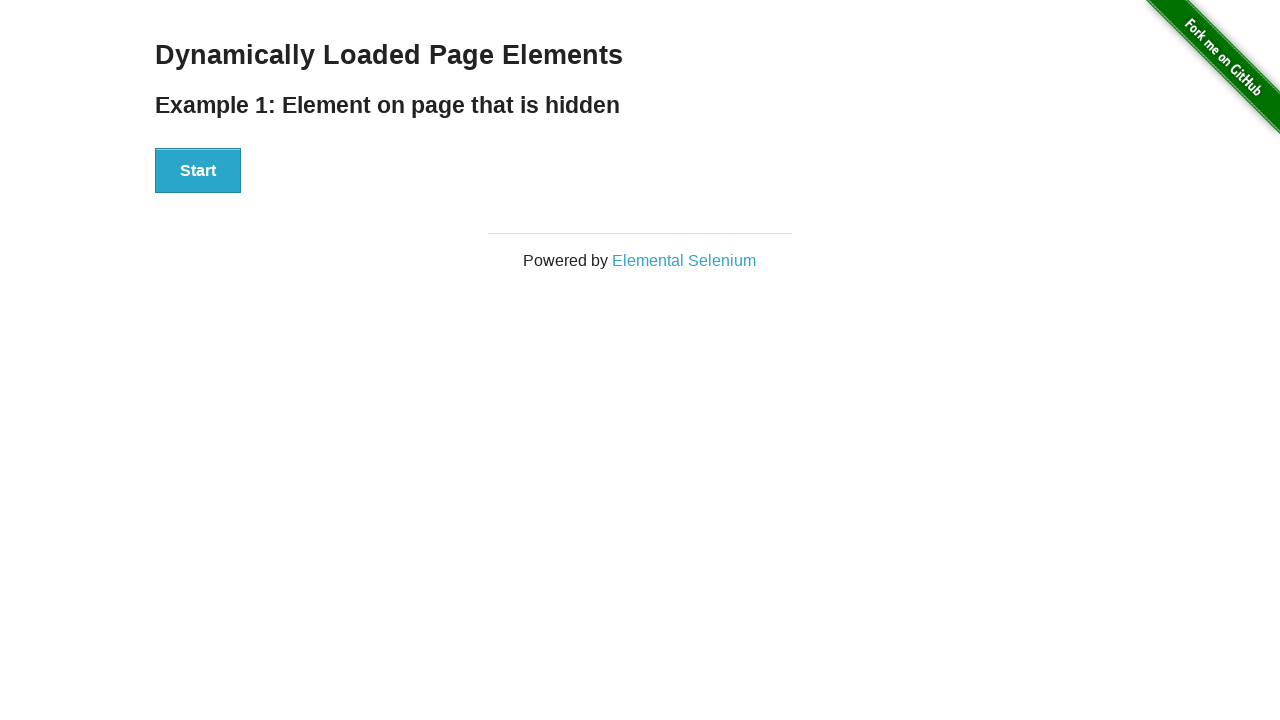

Clicked the start button to trigger dynamic content loading at (198, 171) on div[id='start'] button
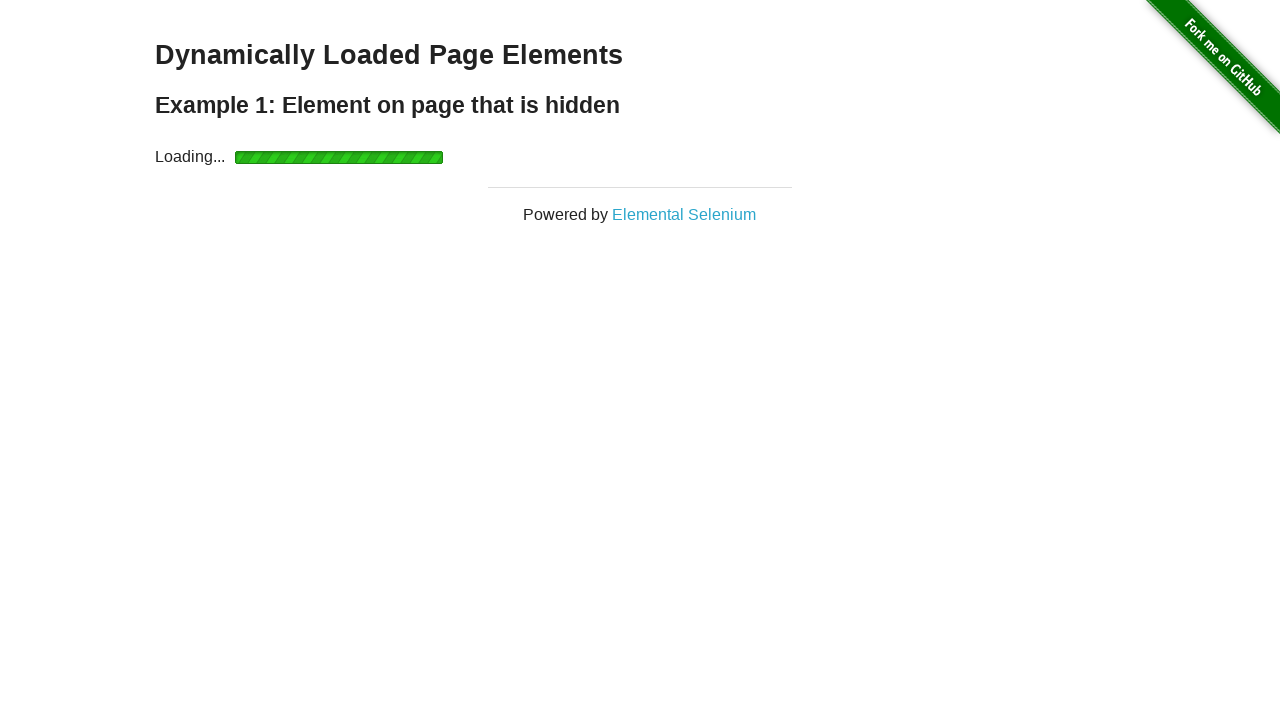

Waited for dynamically loaded text to become visible
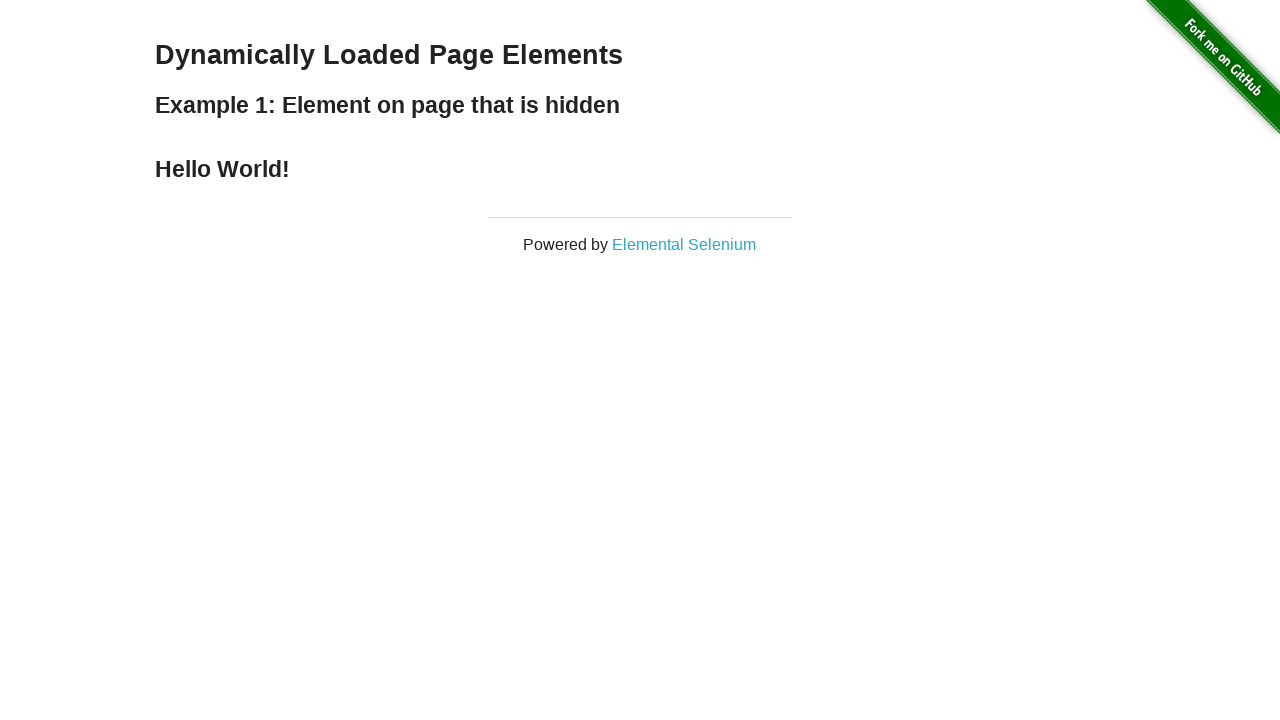

Located the dynamically loaded text element
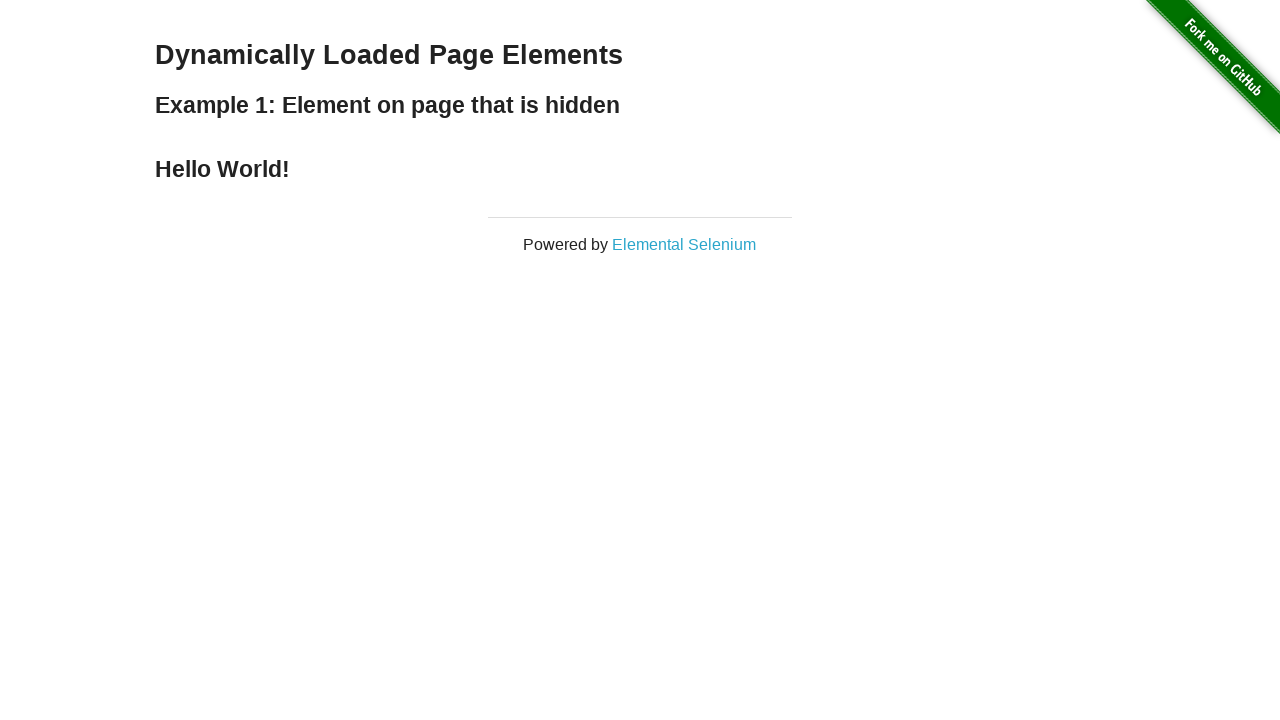

Retrieved and printed the text content from the dynamically loaded element
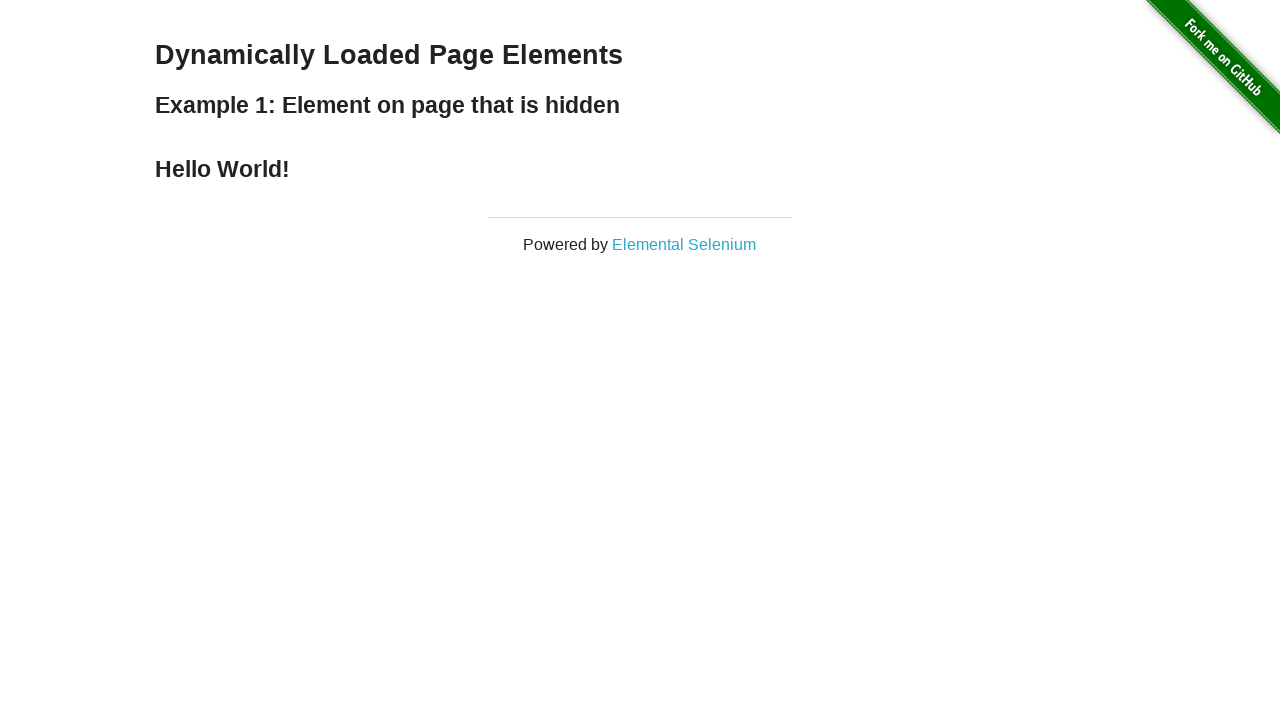

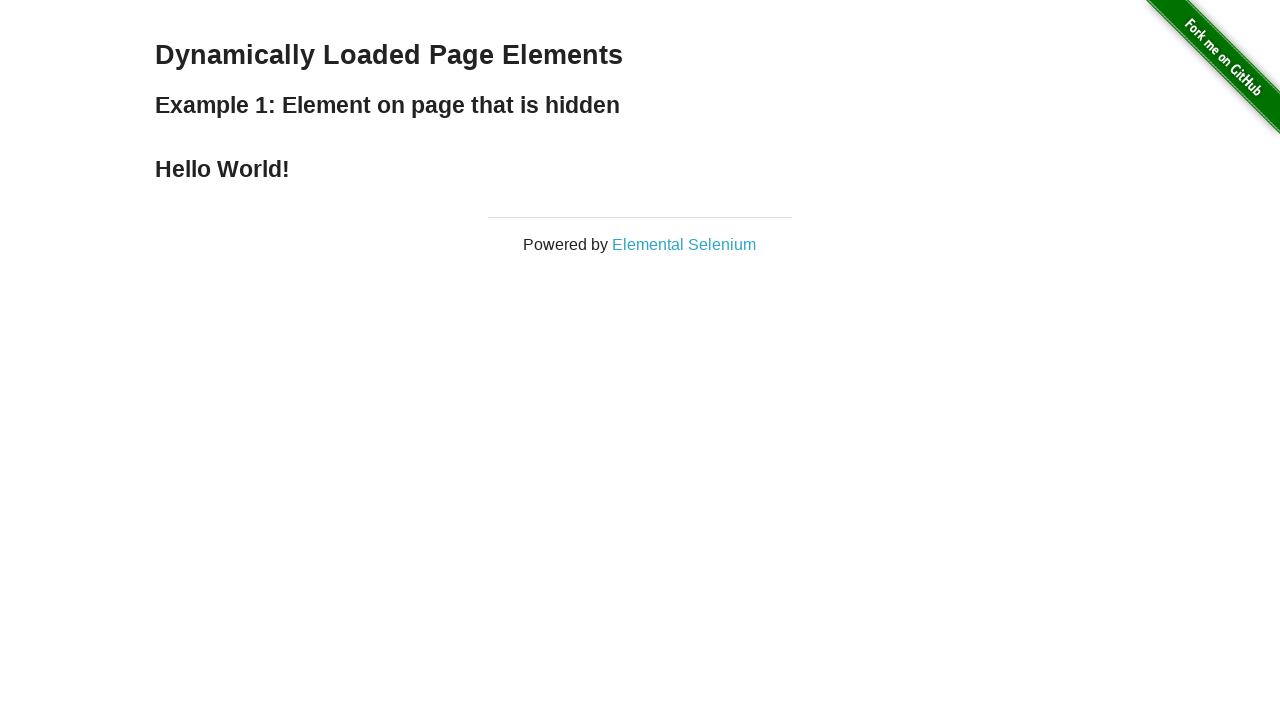